Tests frame switching functionality by navigating to nested frames page and switching to the bottom frame to verify its content

Starting URL: https://the-internet.herokuapp.com/

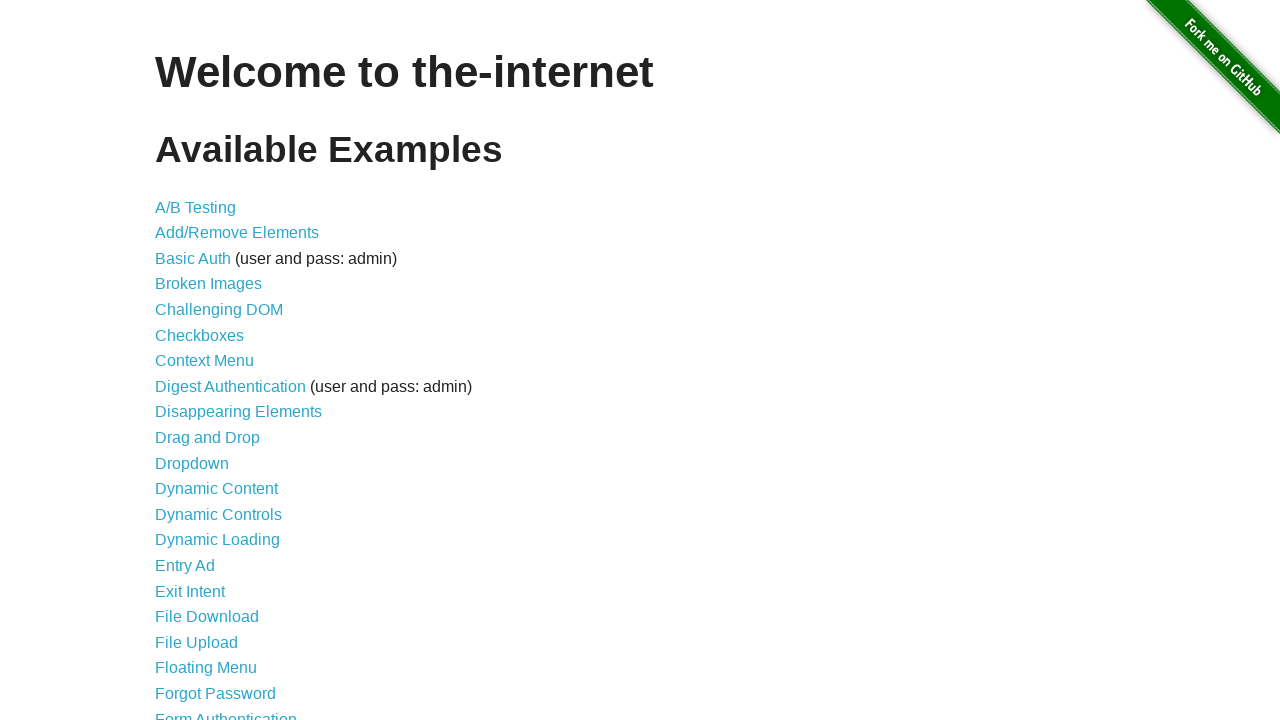

Clicked on Frames link at (182, 361) on text=Frames
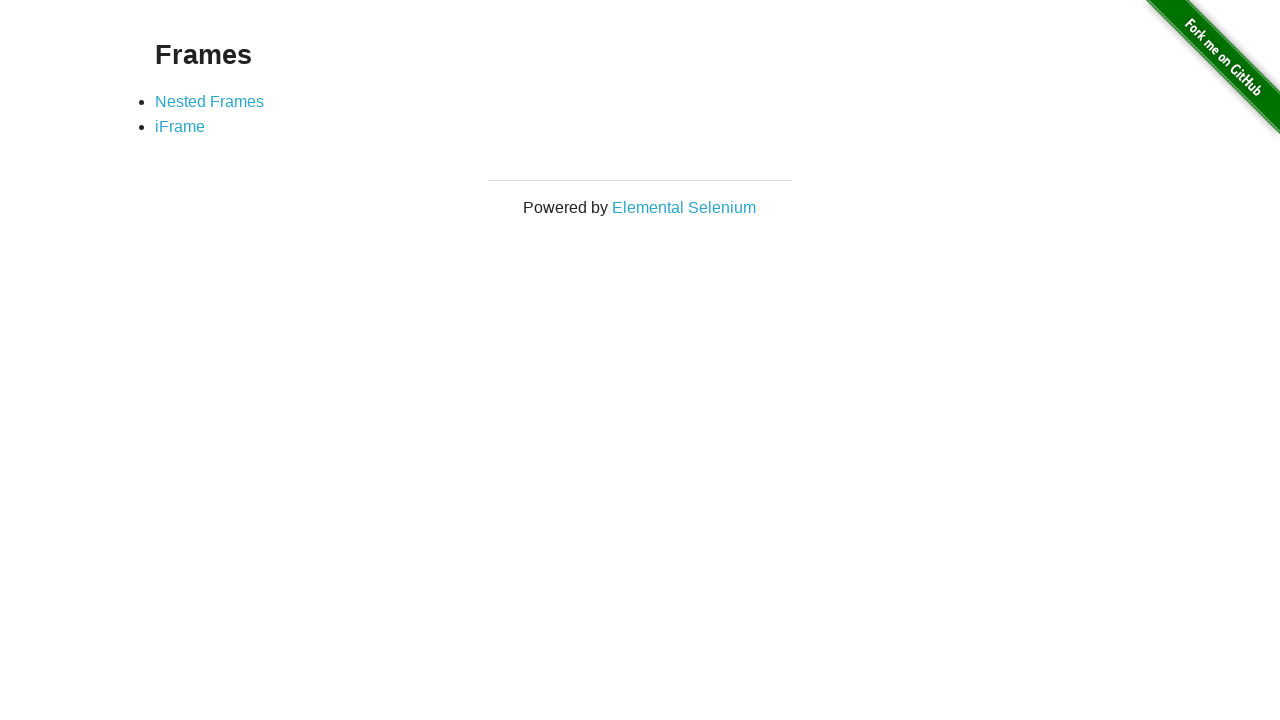

Clicked on Nested Frames link at (210, 101) on text=Nested Frames
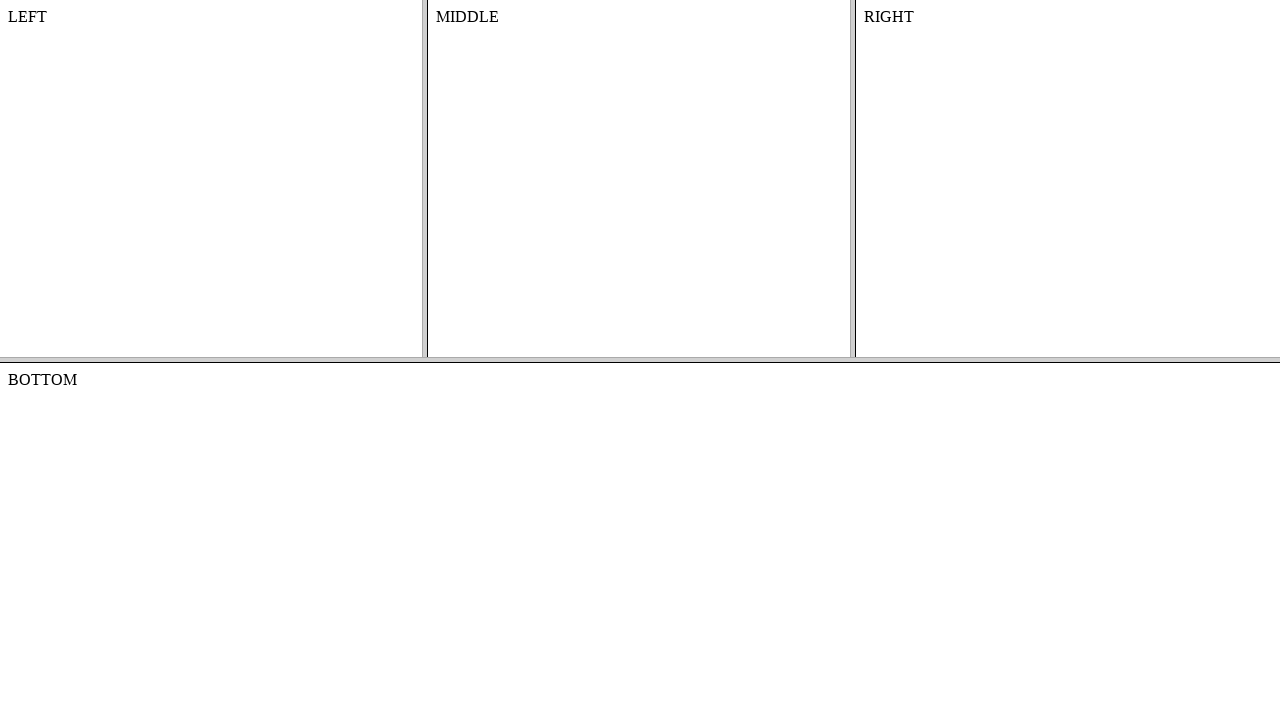

Switched to bottom frame
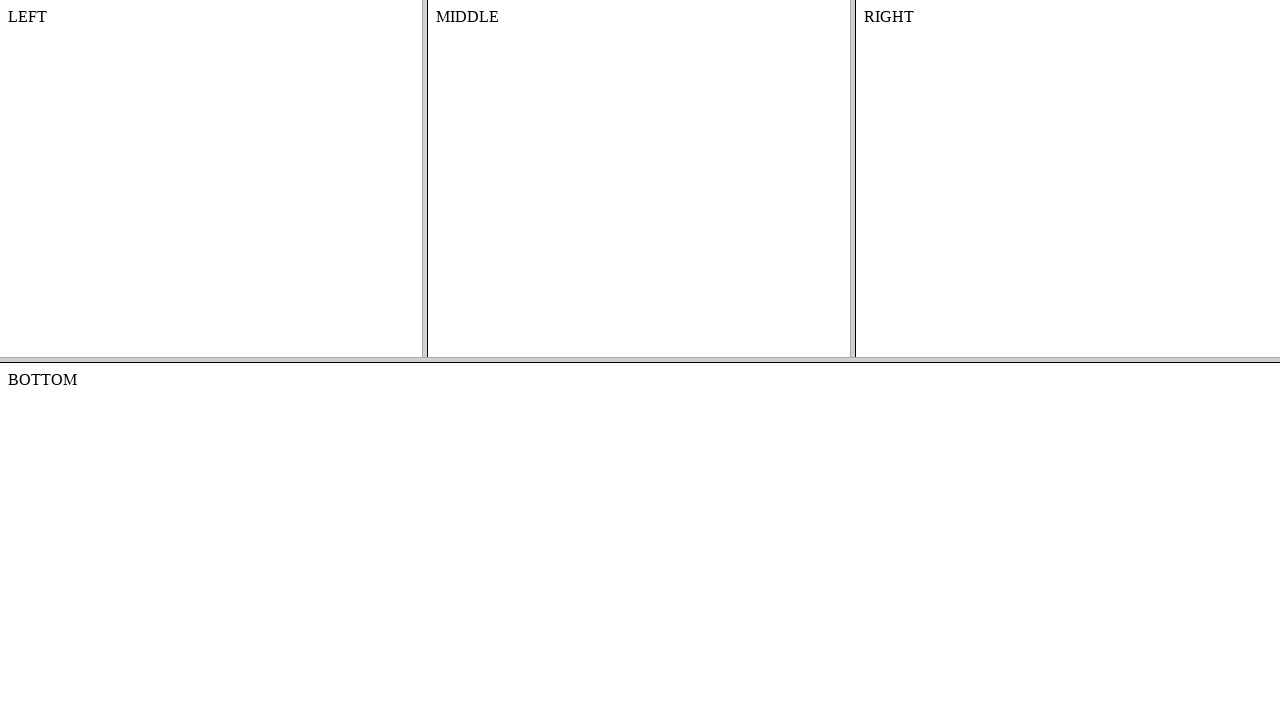

Verified 'BOTTOM' text in bottom frame
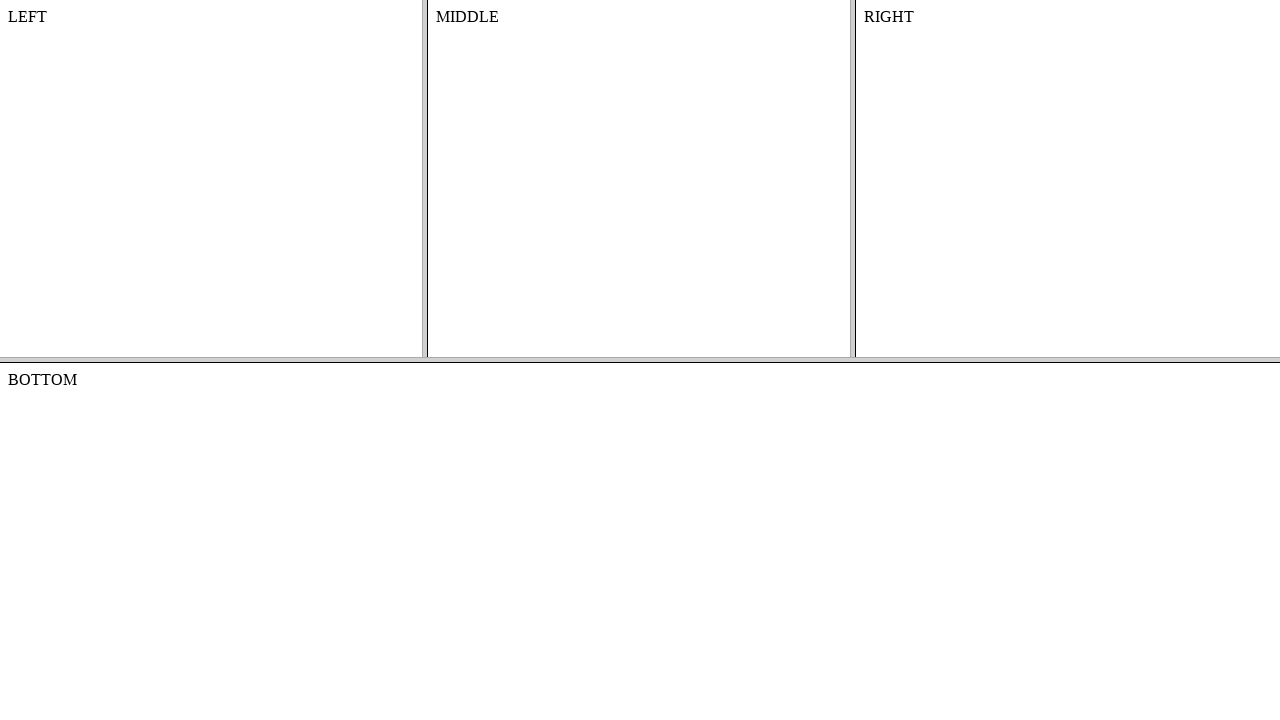

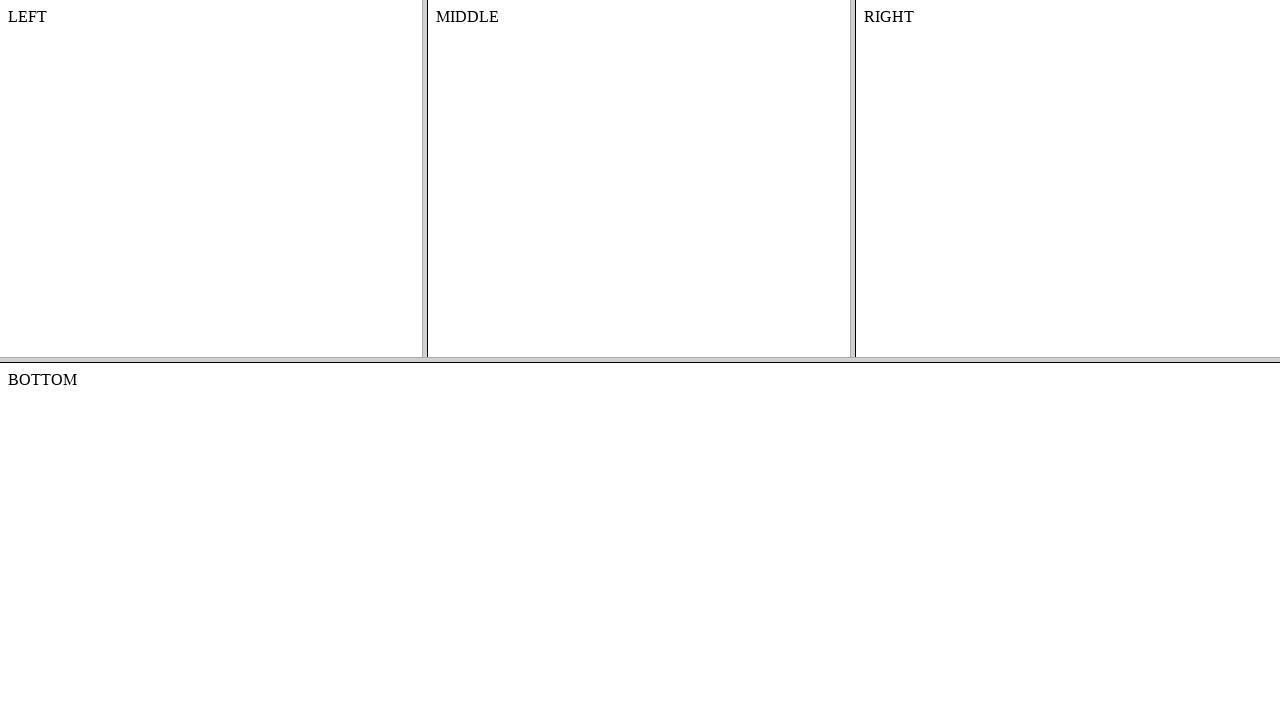